Tests XPath sibling traversal by navigating to an automation practice page and locating a button element using following-sibling axis to retrieve its text content.

Starting URL: https://rahulshettyacademy.com/AutomationPractice/

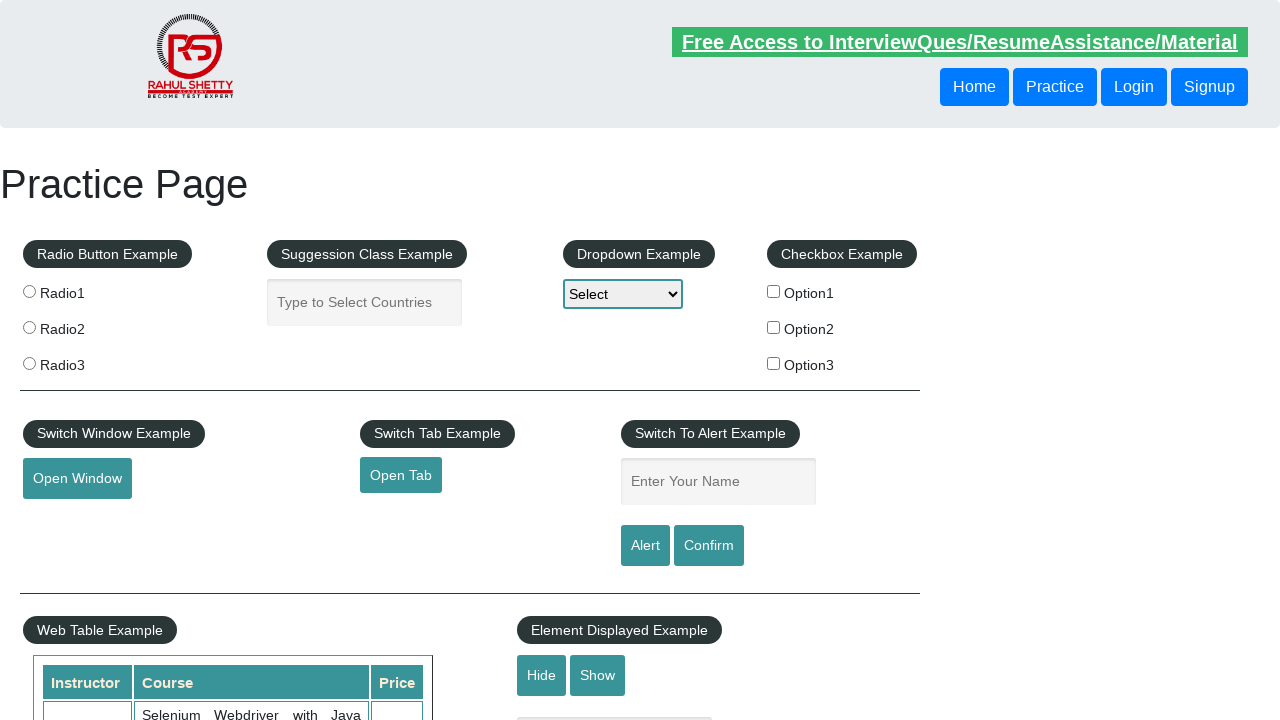

Waited for header section to load
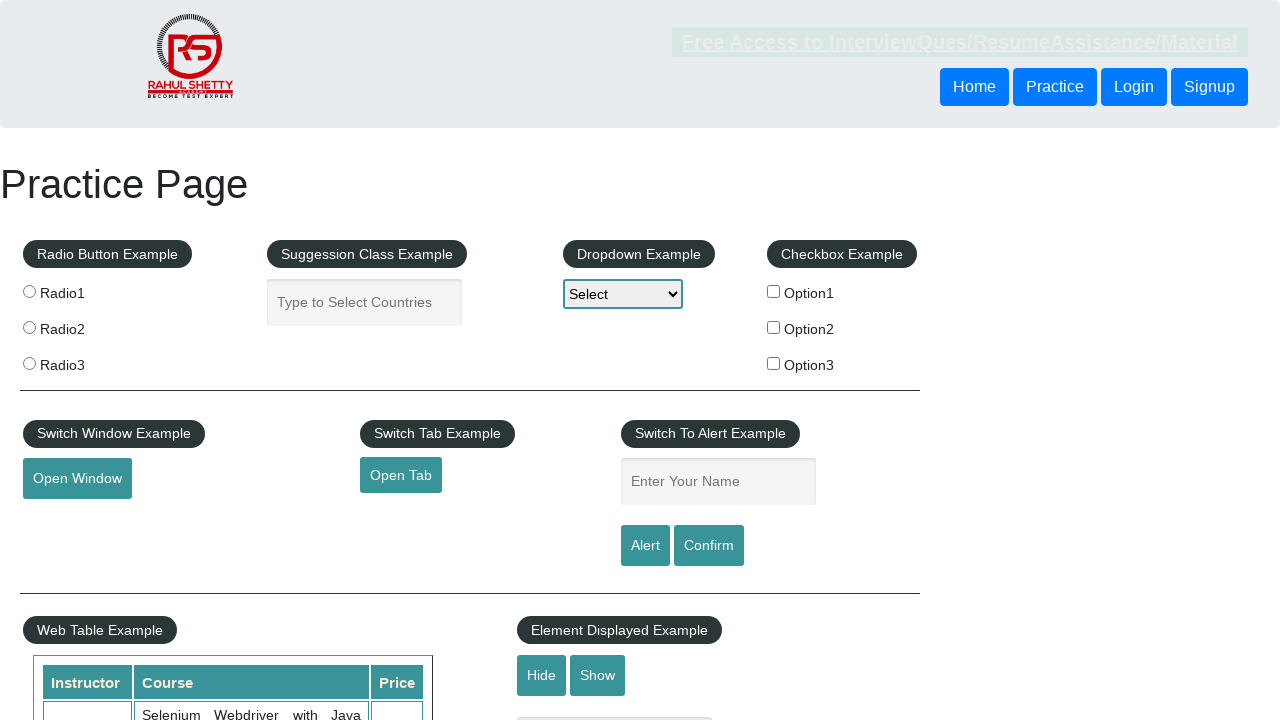

Located button using XPath following-sibling axis and retrieved its text content
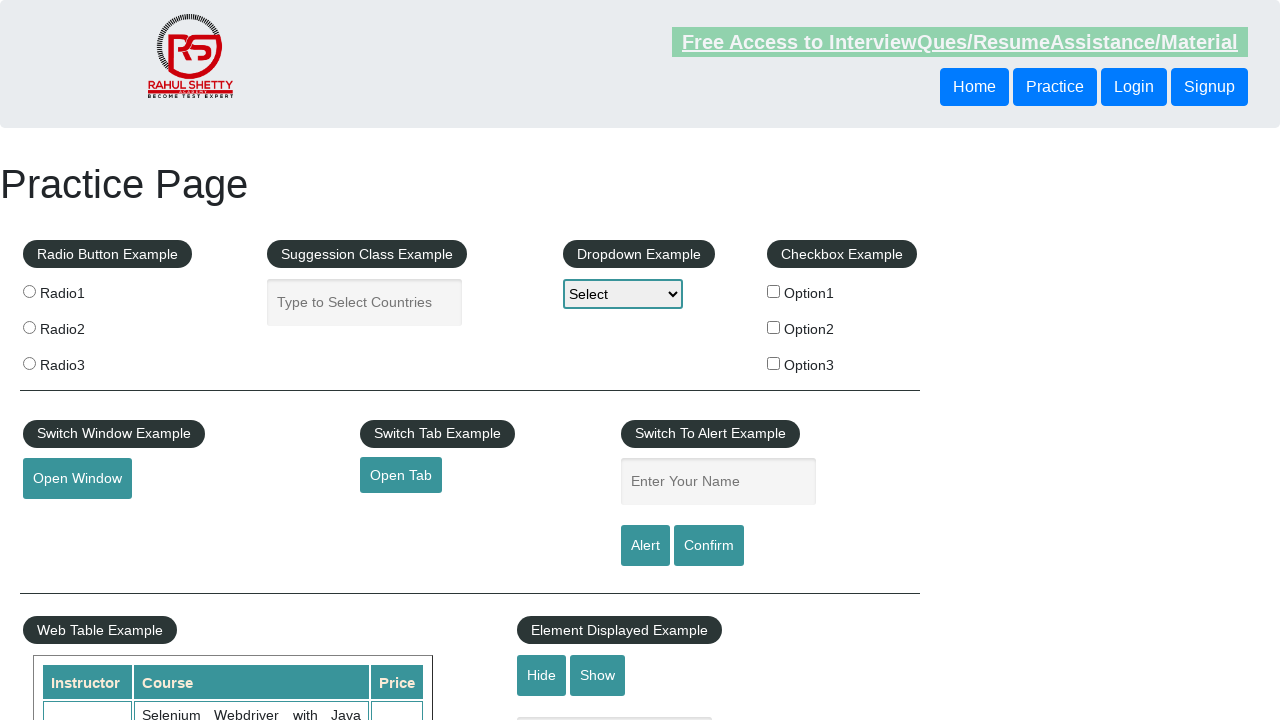

Printed button text: Login
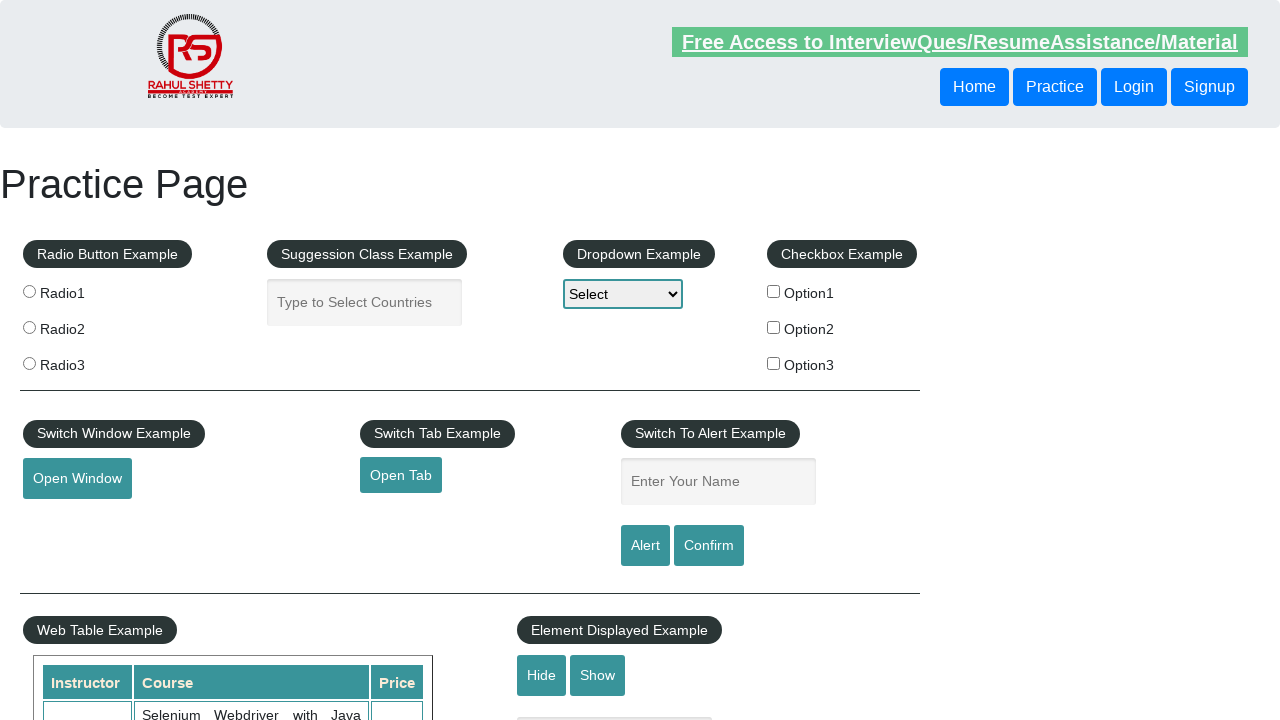

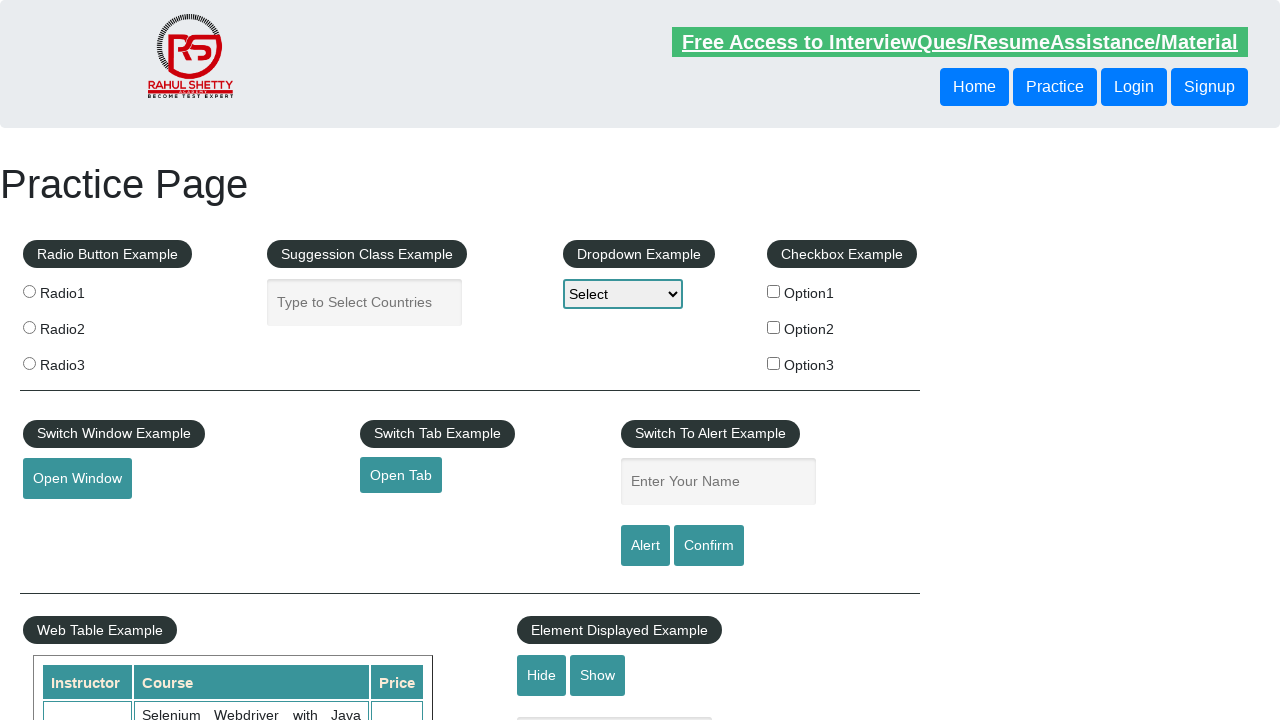